Tests window handling by clicking a link that opens a new window, extracting text from the new window, and using that information back in the original window

Starting URL: https://rahulshettyacademy.com/loginpagePractise/

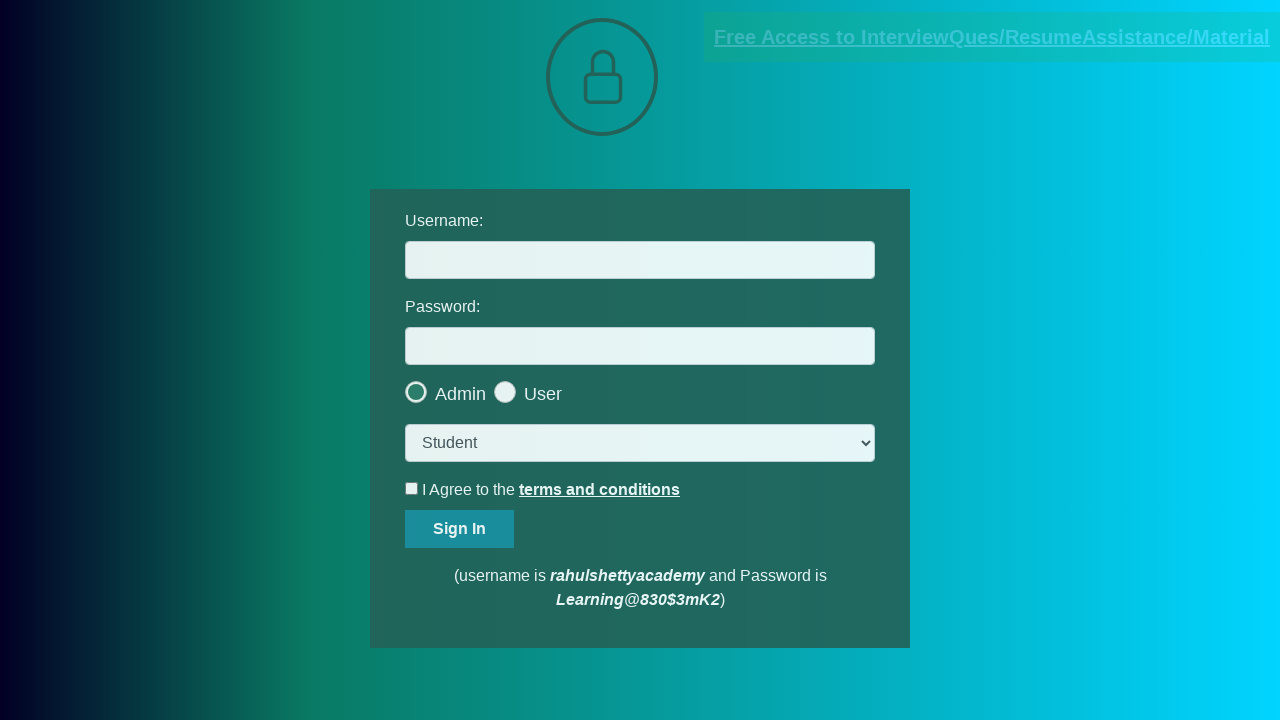

Clicked blinking text link to open new window at (992, 37) on .blinkingText
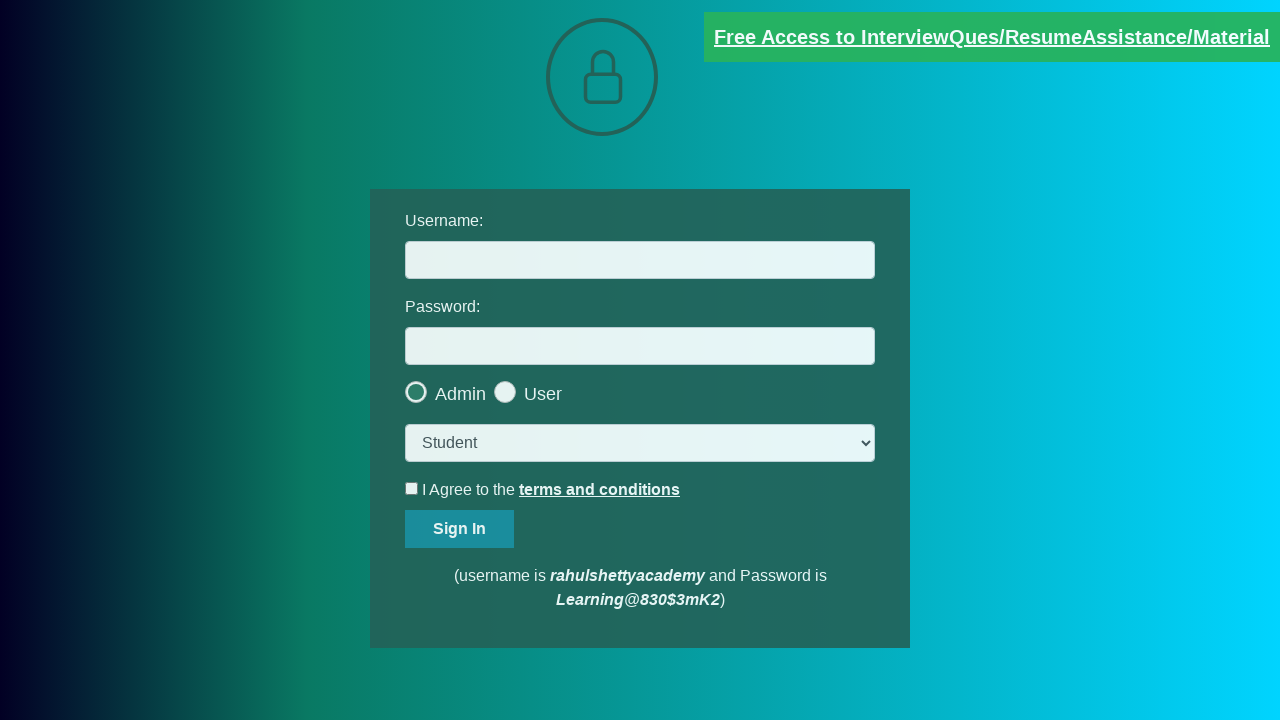

New window/page opened and captured
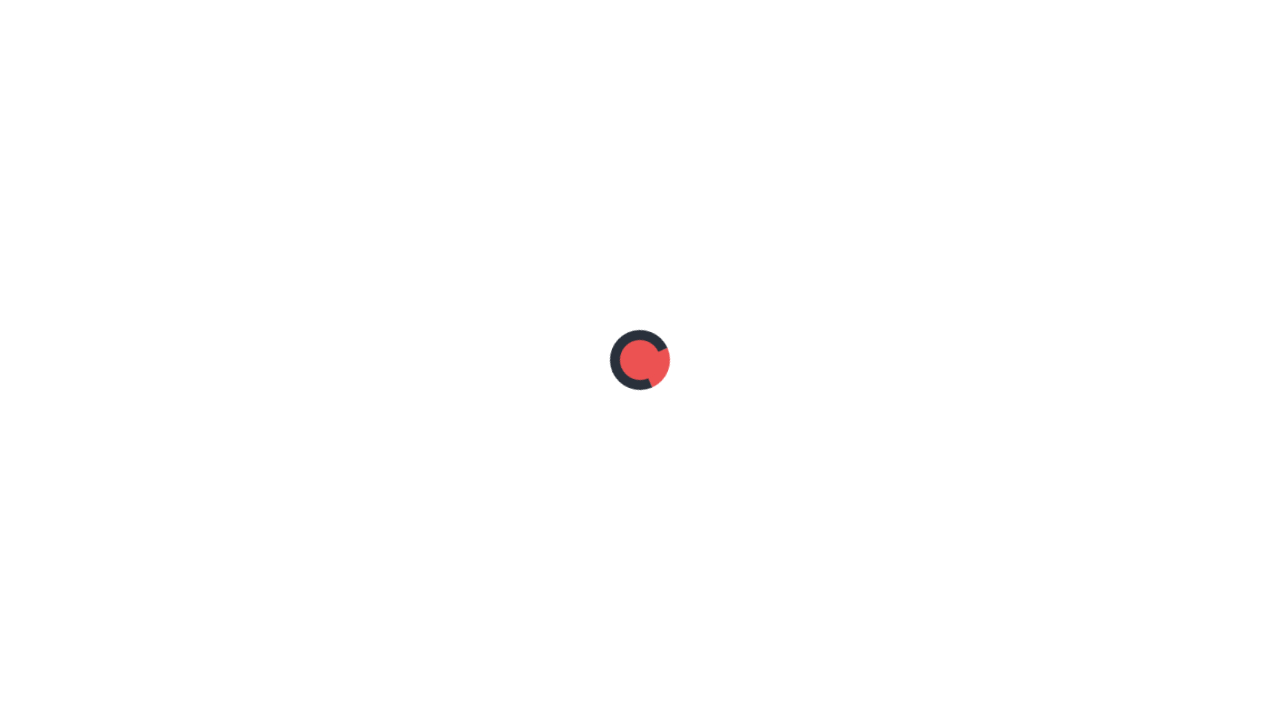

Extracted text from red paragraph in new window
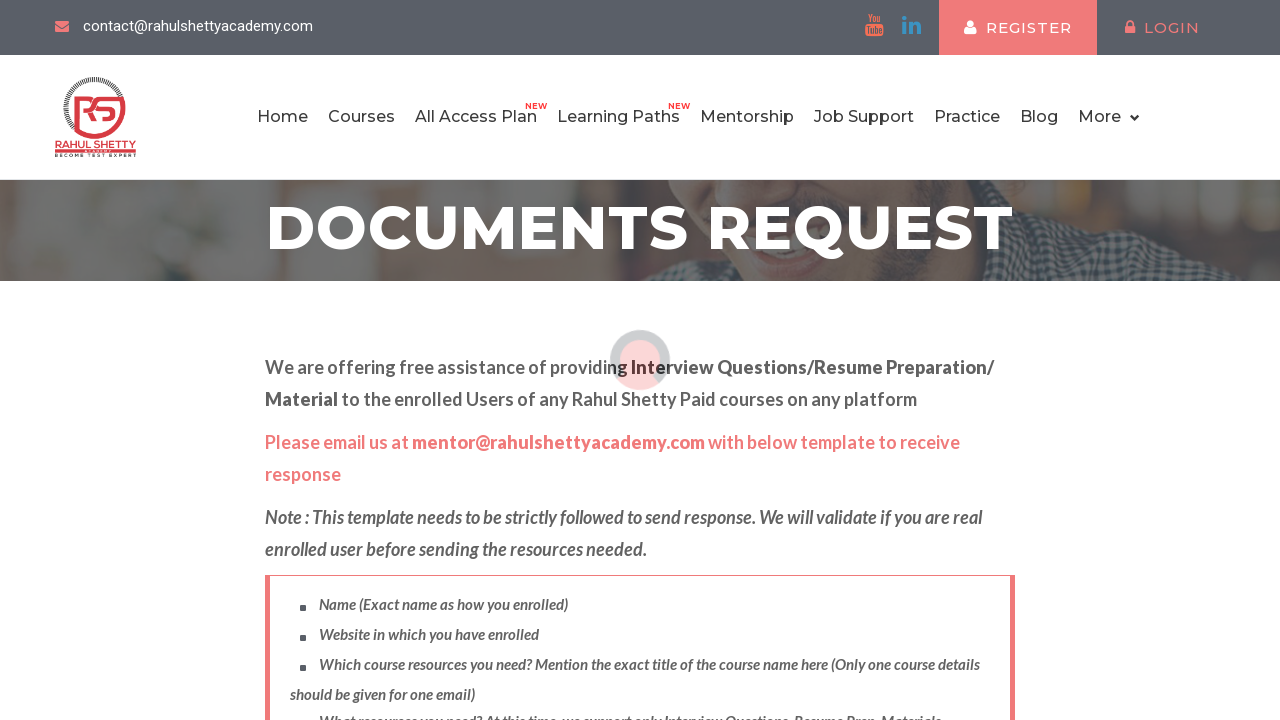

Parsed email address from red text: mentor@rahulshettyacademy.com
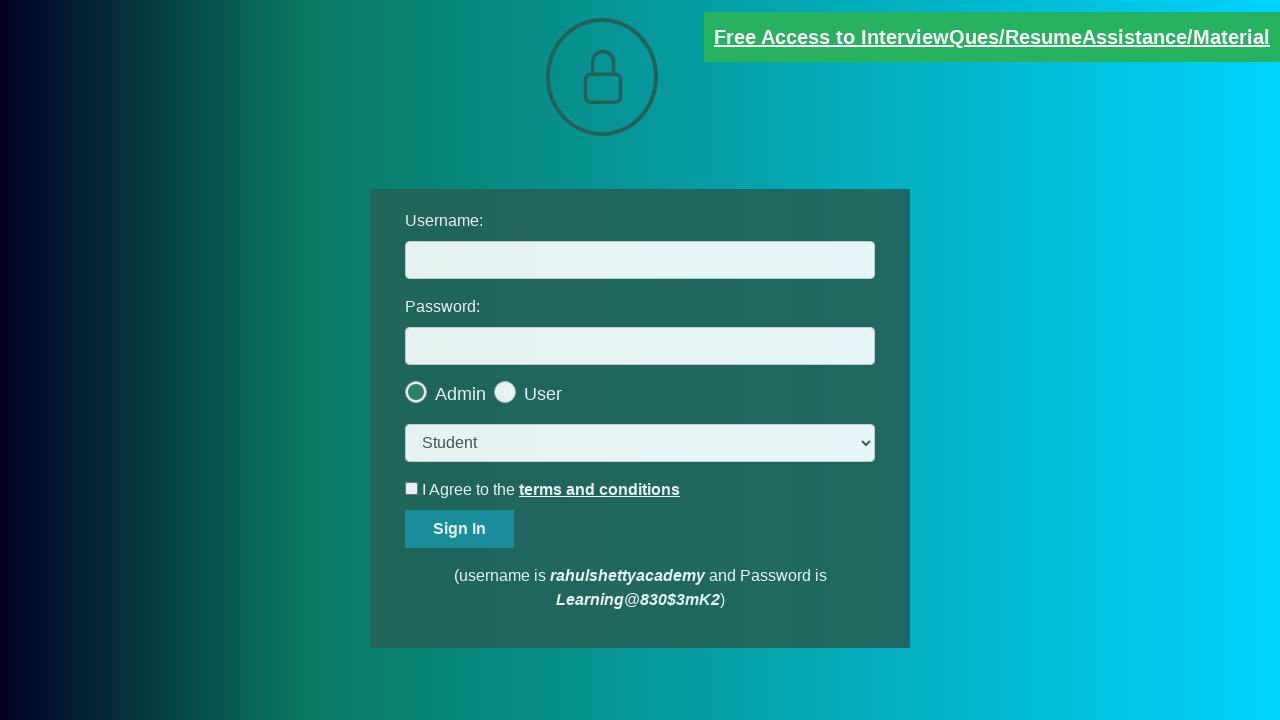

Filled username field with extracted email: mentor@rahulshettyacademy.com on #username
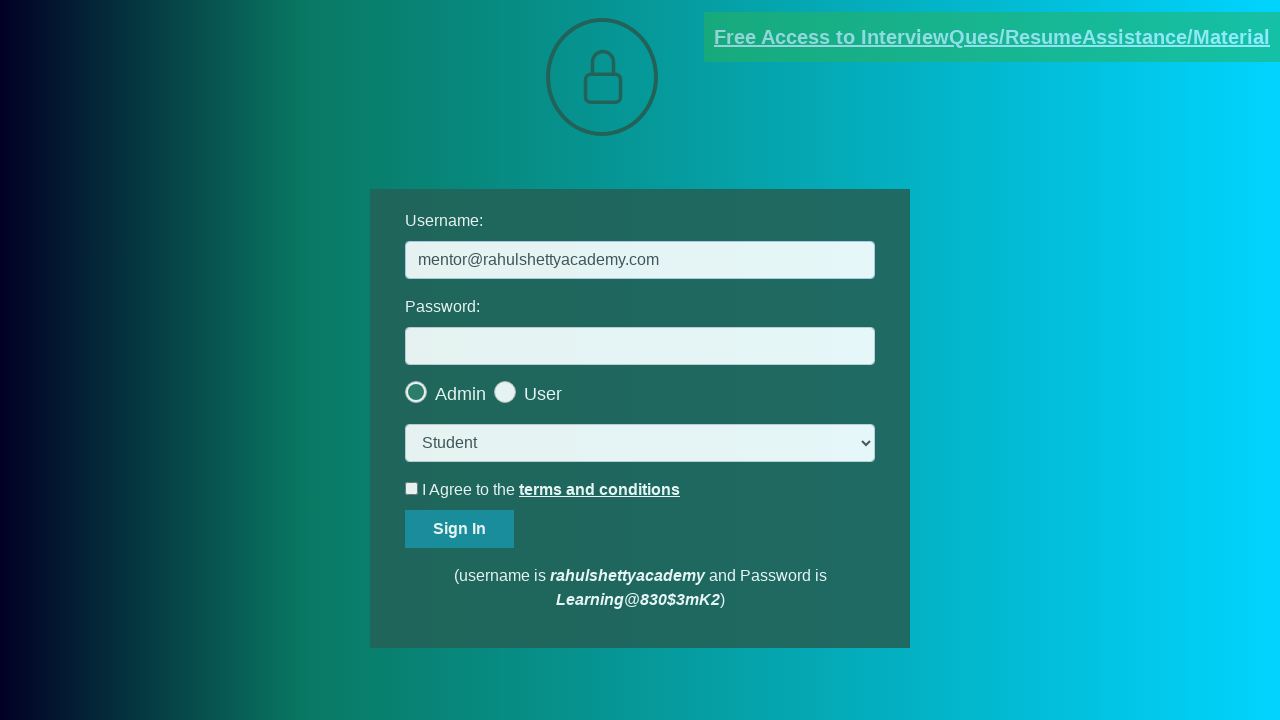

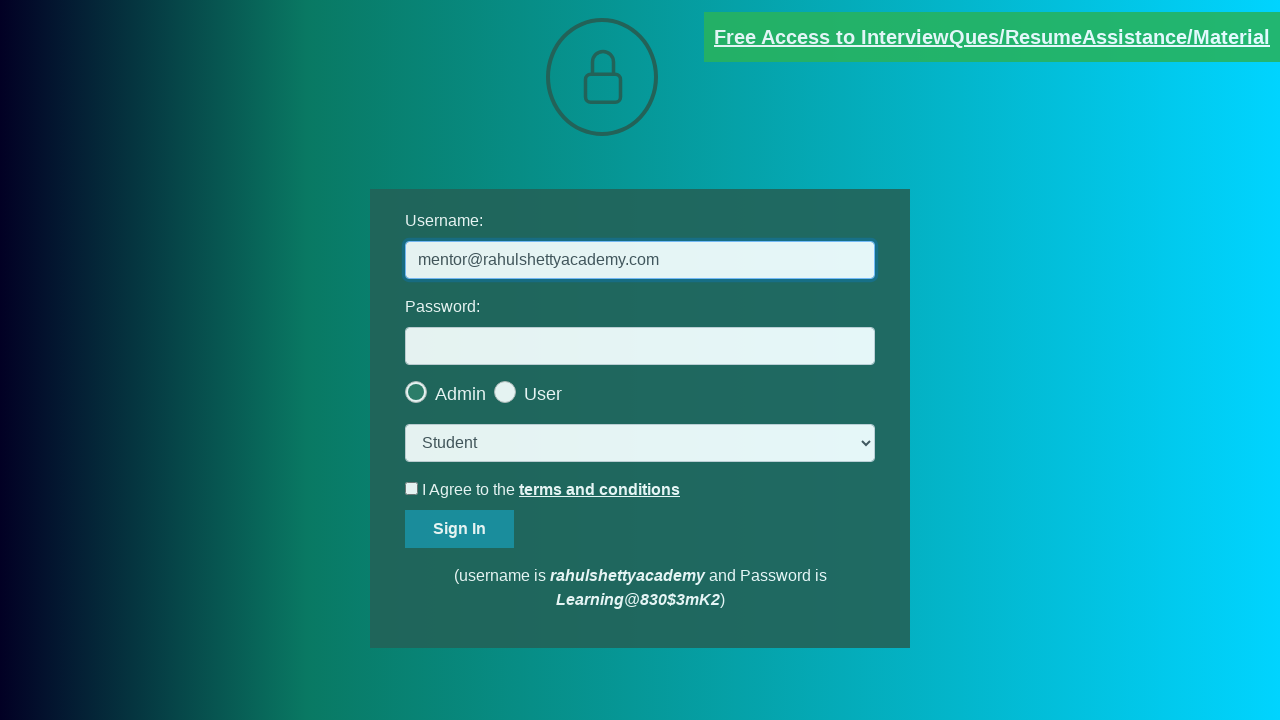